Tests the Pokemon GO IV calculator by searching for a Pokemon name, selecting IV values (Attack, Defense, Stamina), and verifying that league rankings are displayed.

Starting URL: https://goiv.app/

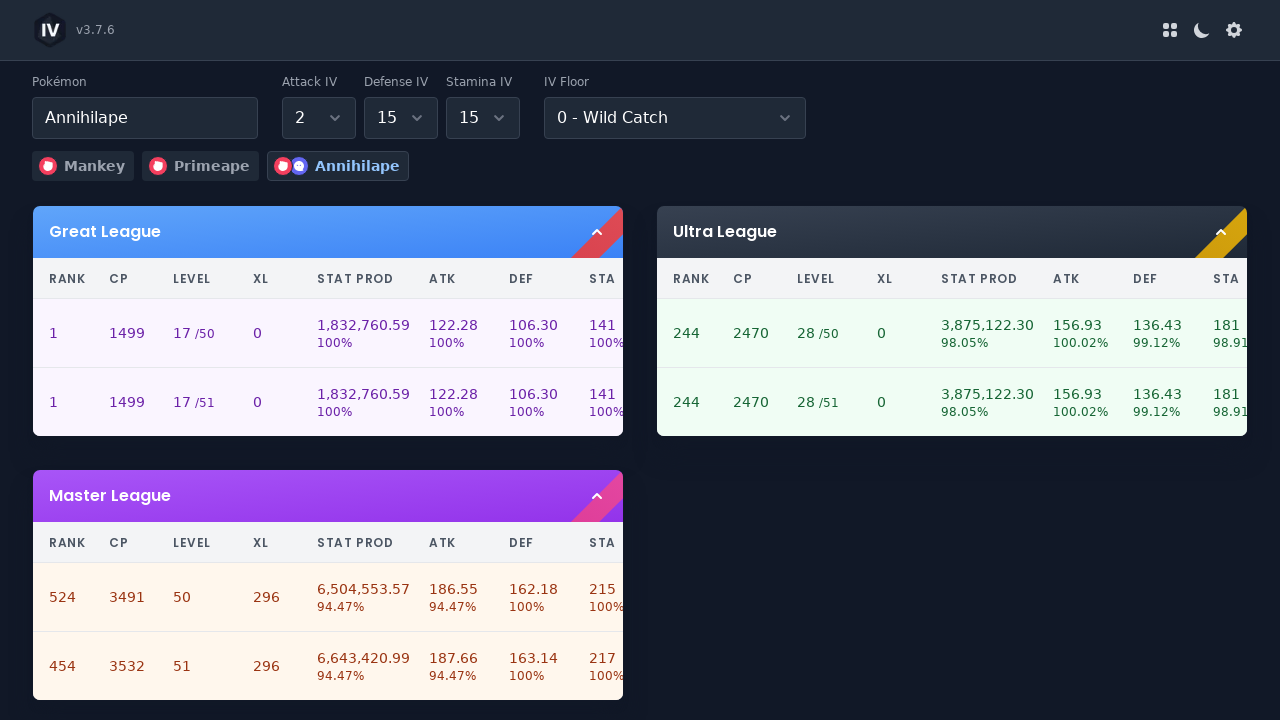

Pokemon search input field loaded
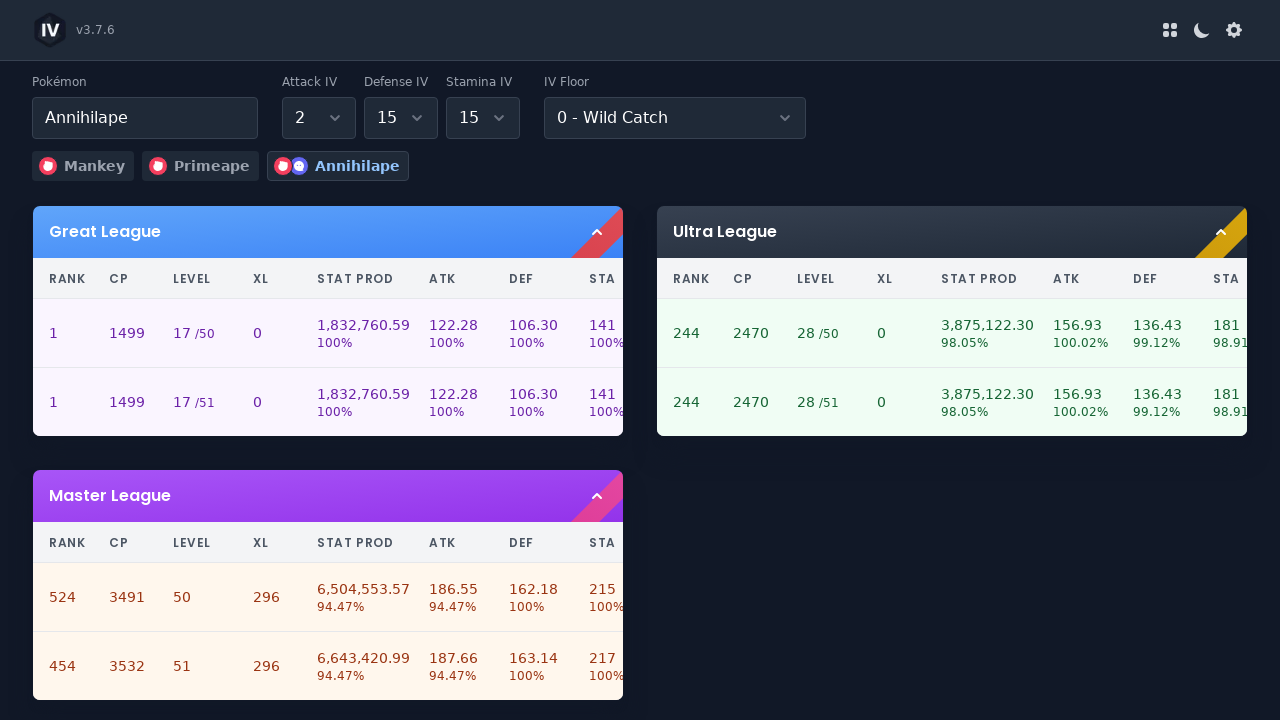

Clicked Pokemon search input field
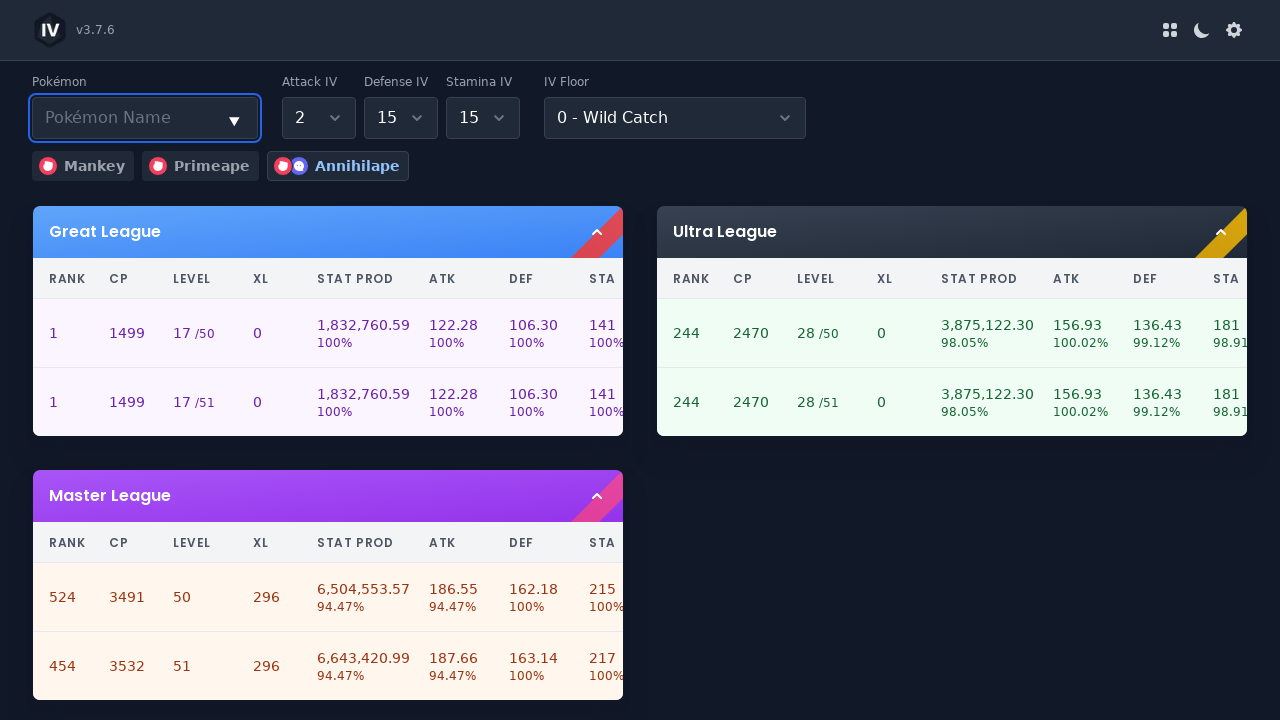

Filled search field with Pokemon name 'Bulbasaur'
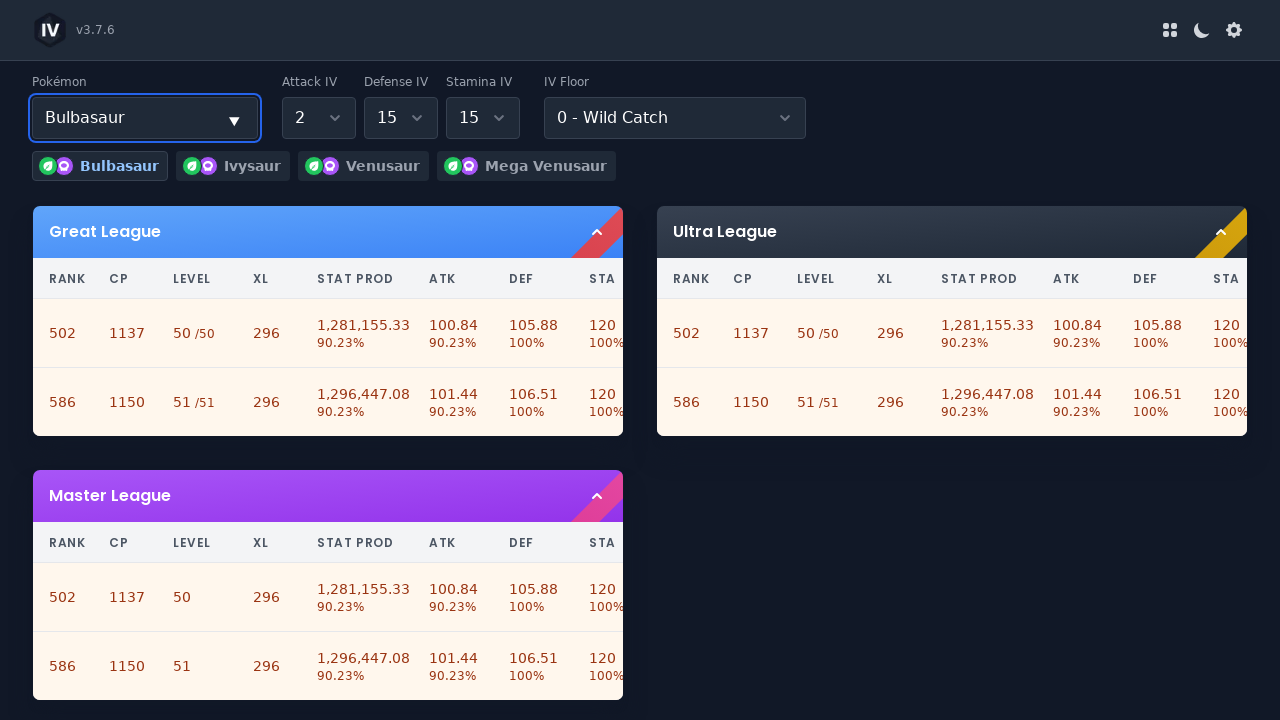

Pokemon 'Bulbasaur' appeared in suggestions
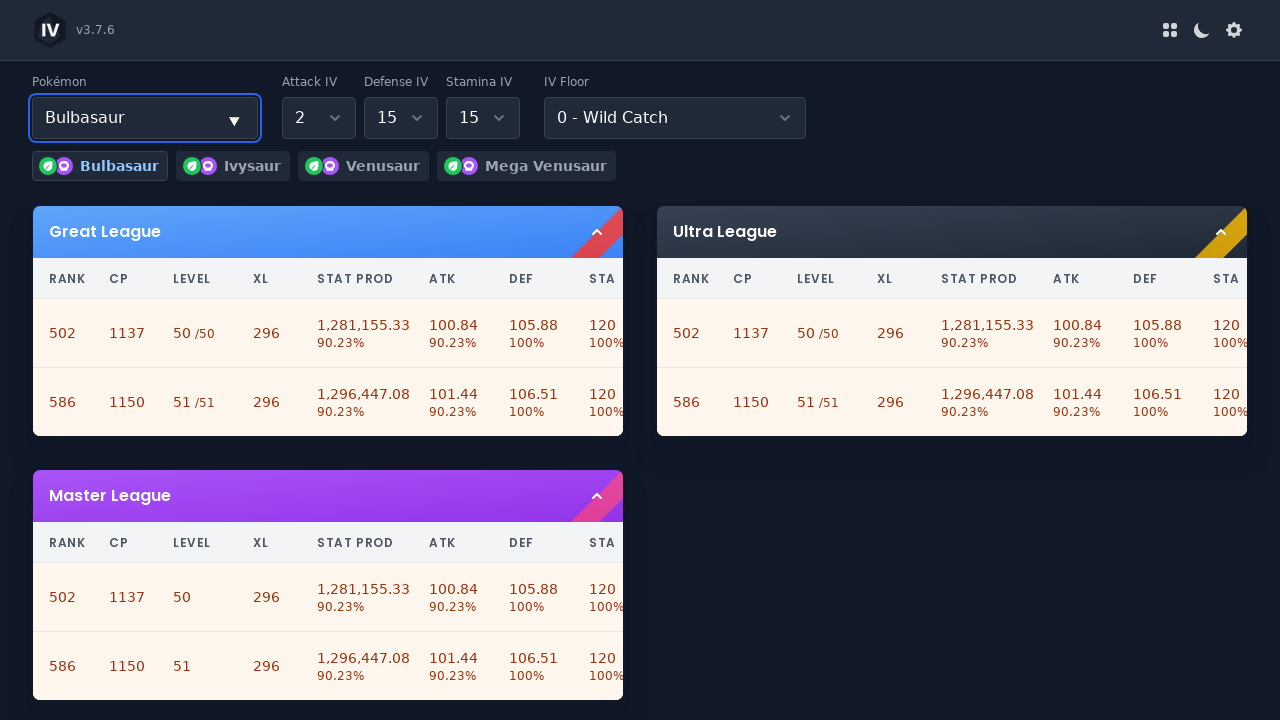

Clicked Attack IV dropdown at (319, 118) on xpath=//*[@id="__next"]/section/main/section[1]/div[1]/label[1]/select
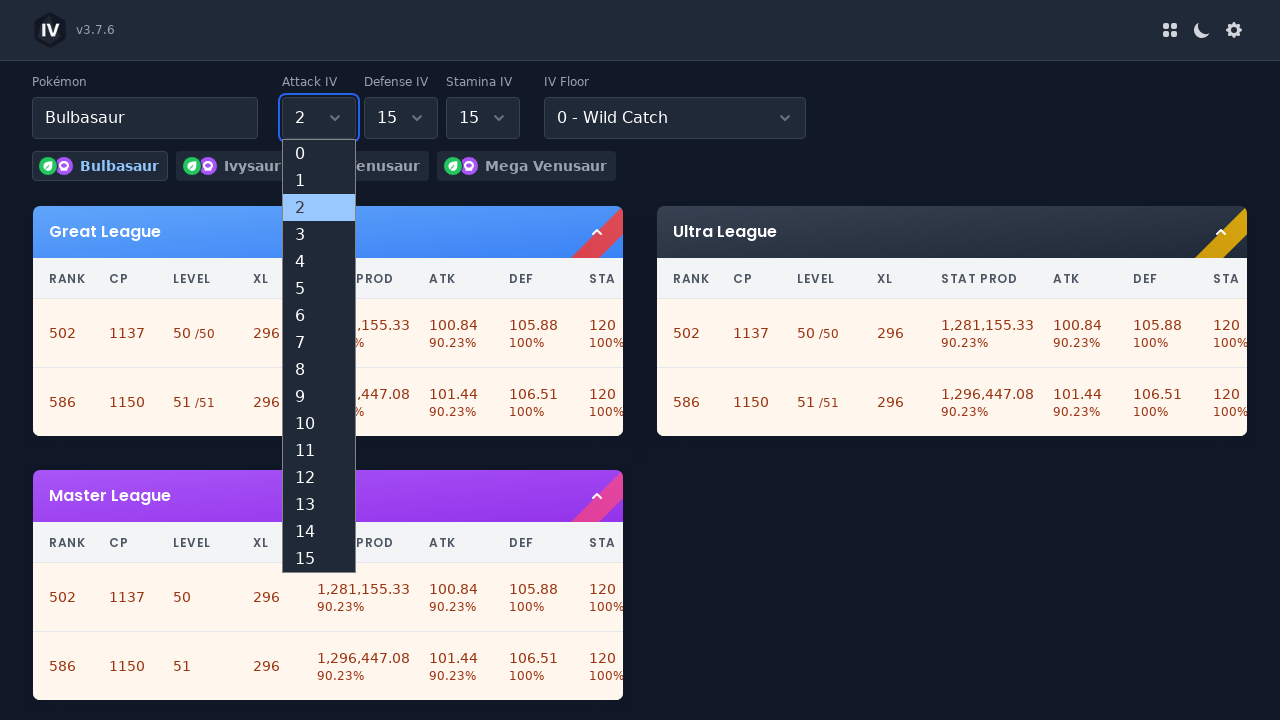

Selected Attack IV value '15' on xpath=//*[@id="__next"]/section/main/section[1]/div[1]/label[1]/select
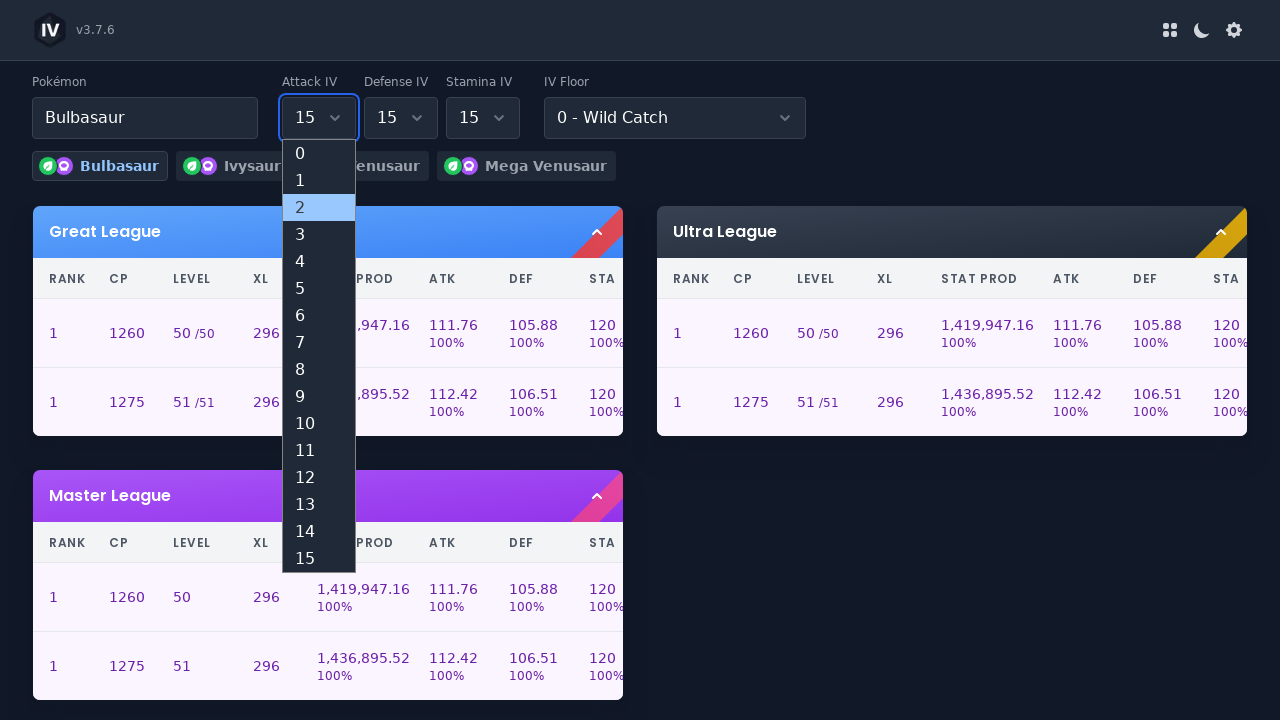

Clicked Defense IV dropdown at (401, 118) on xpath=//*[@id="__next"]/section/main/section[1]/div[1]/label[2]/select
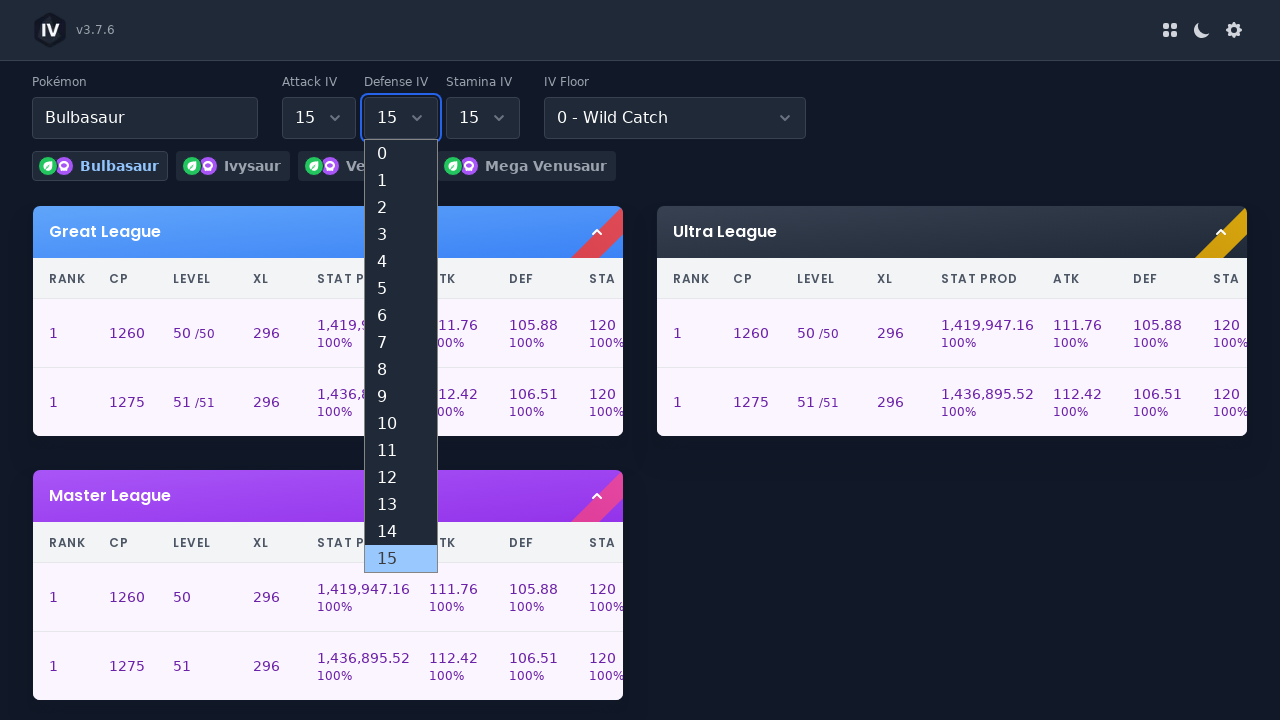

Selected Defense IV value '12' on xpath=//*[@id="__next"]/section/main/section[1]/div[1]/label[2]/select
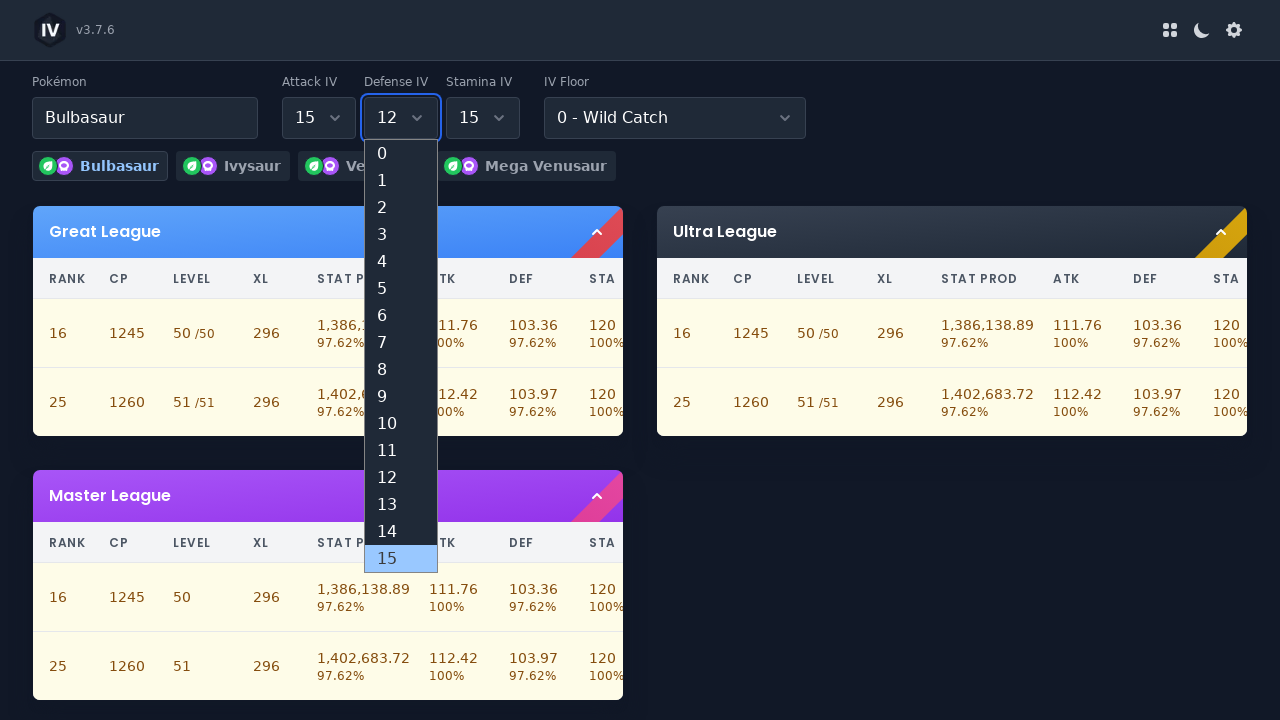

Clicked Stamina IV dropdown at (483, 118) on xpath=//*[@id="__next"]/section/main/section[1]/div[1]/label[3]/select
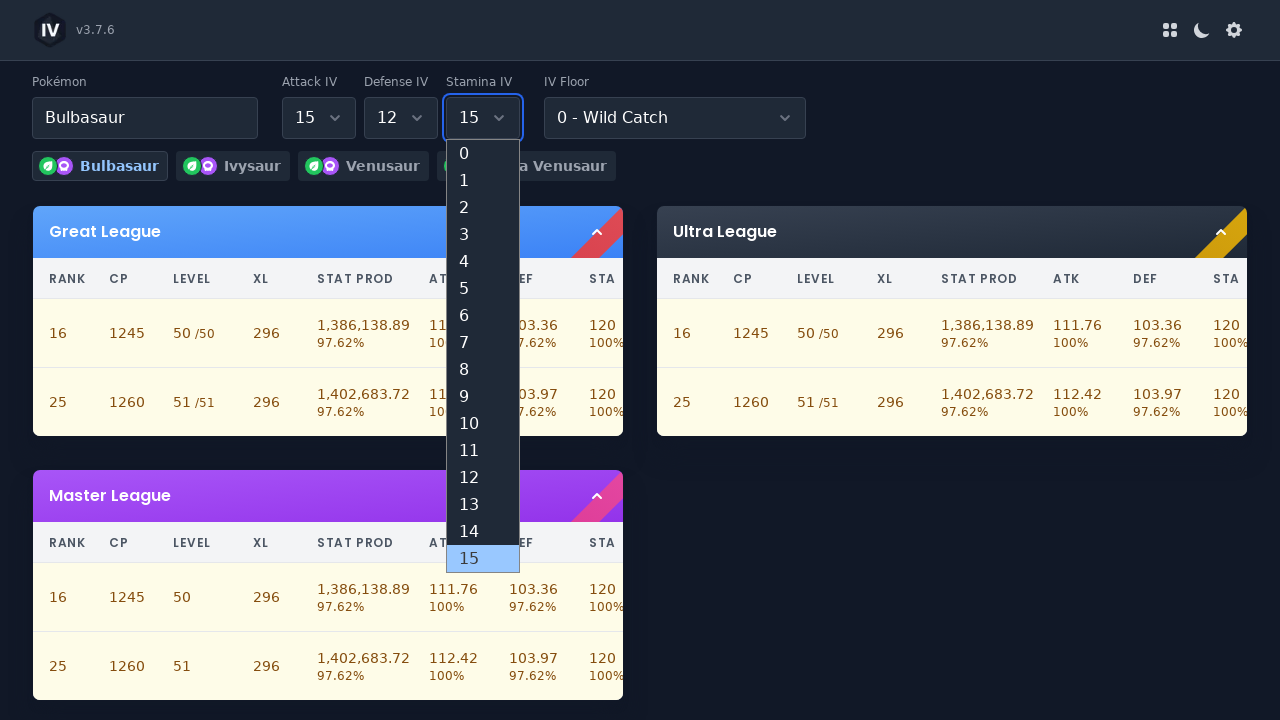

Selected Stamina IV value '10' on xpath=//*[@id="__next"]/section/main/section[1]/div[1]/label[3]/select
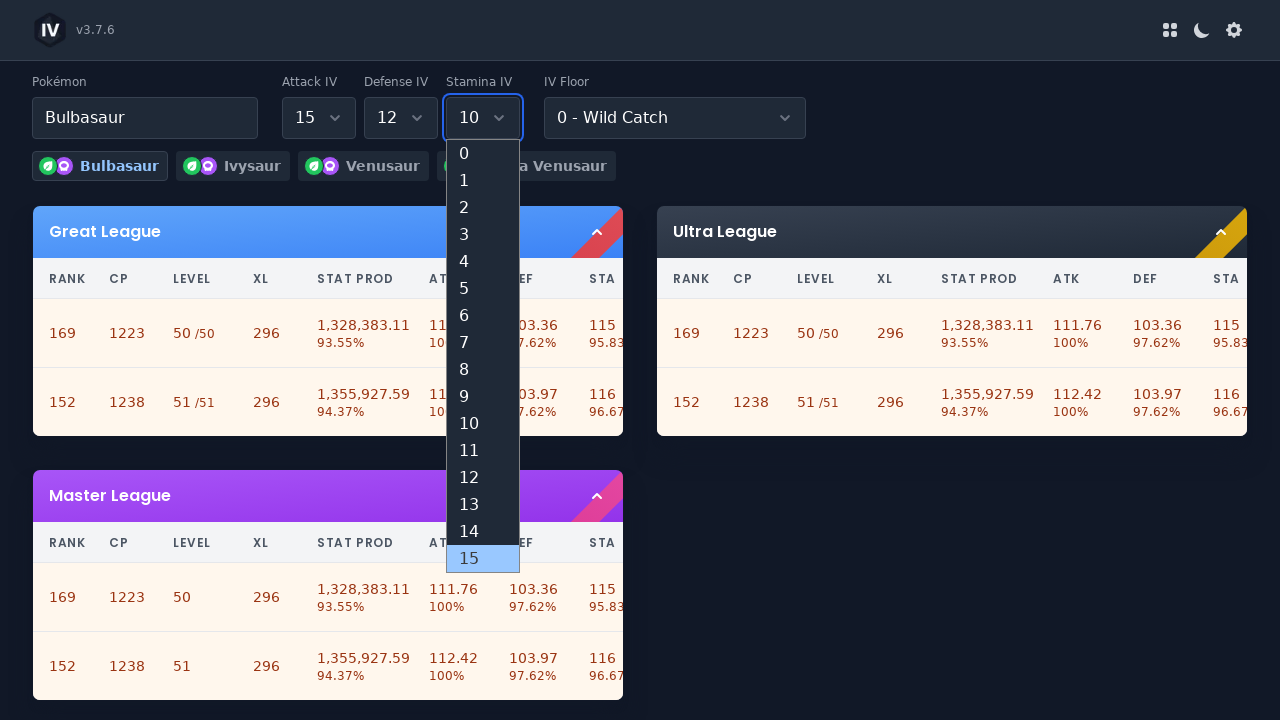

Clicked body to dismiss dropdowns at (640, 360) on body
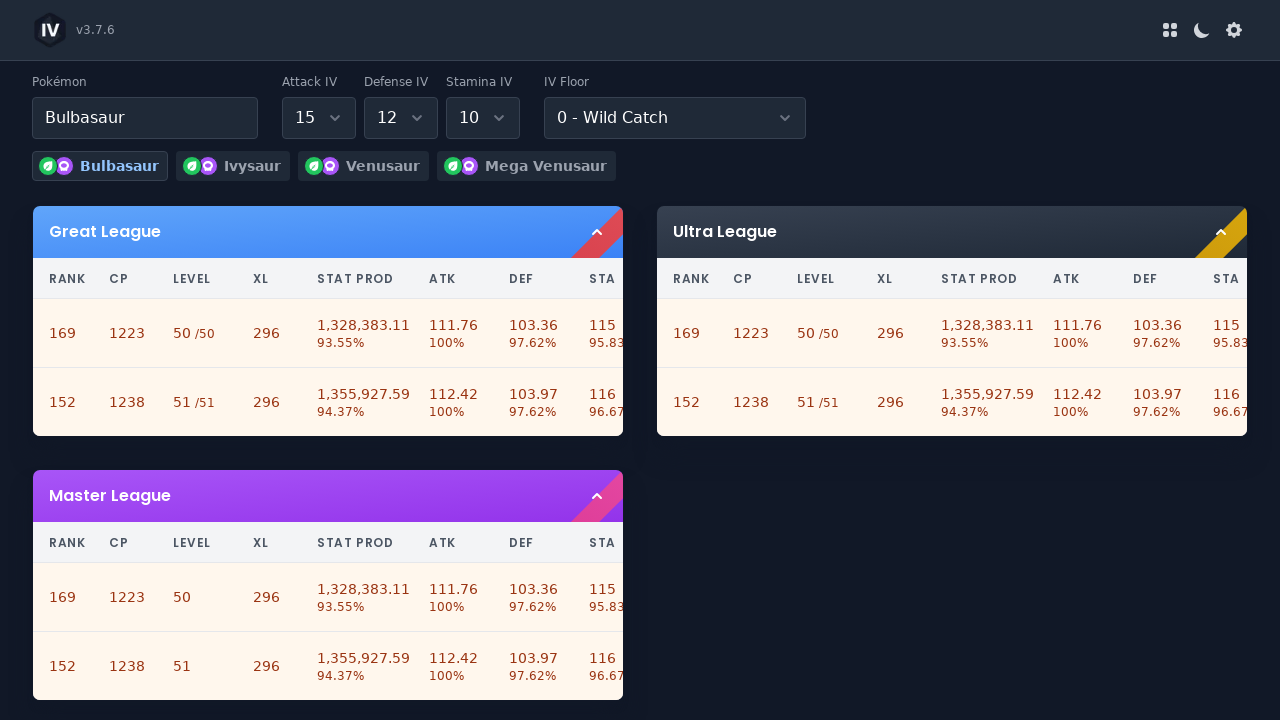

First league ranking table loaded
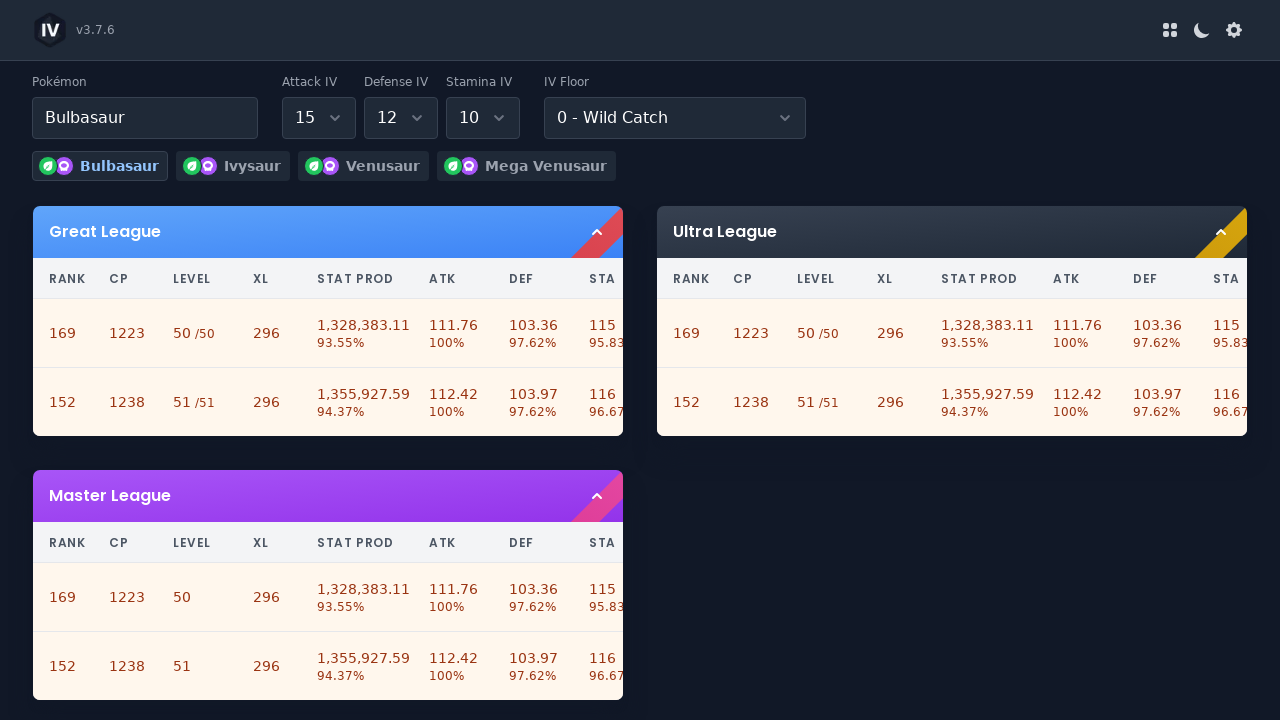

Second league ranking table loaded
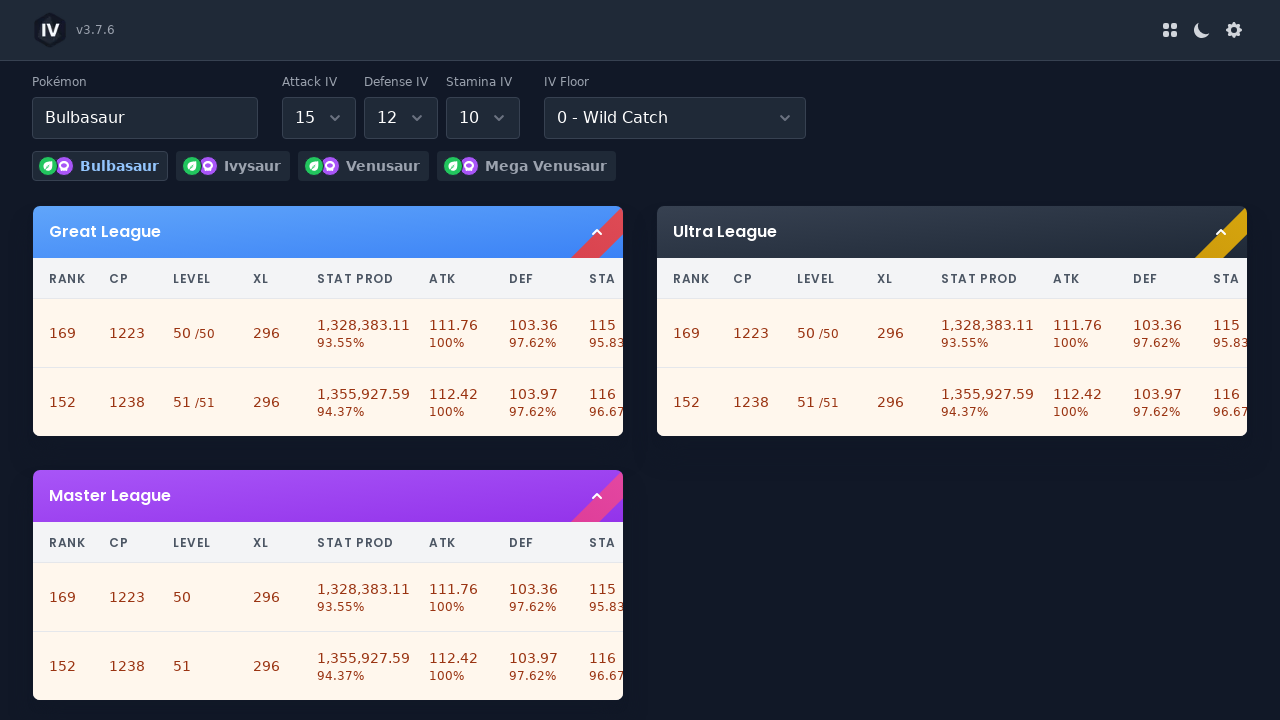

Third league ranking table loaded
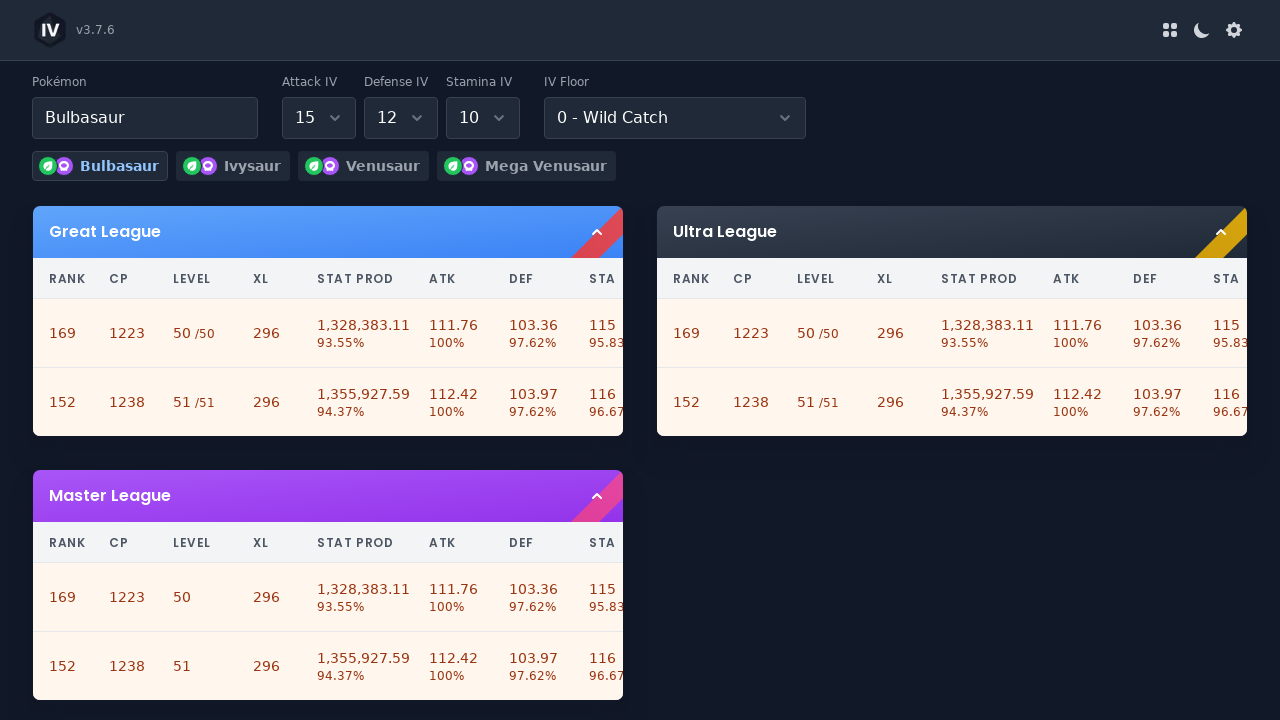

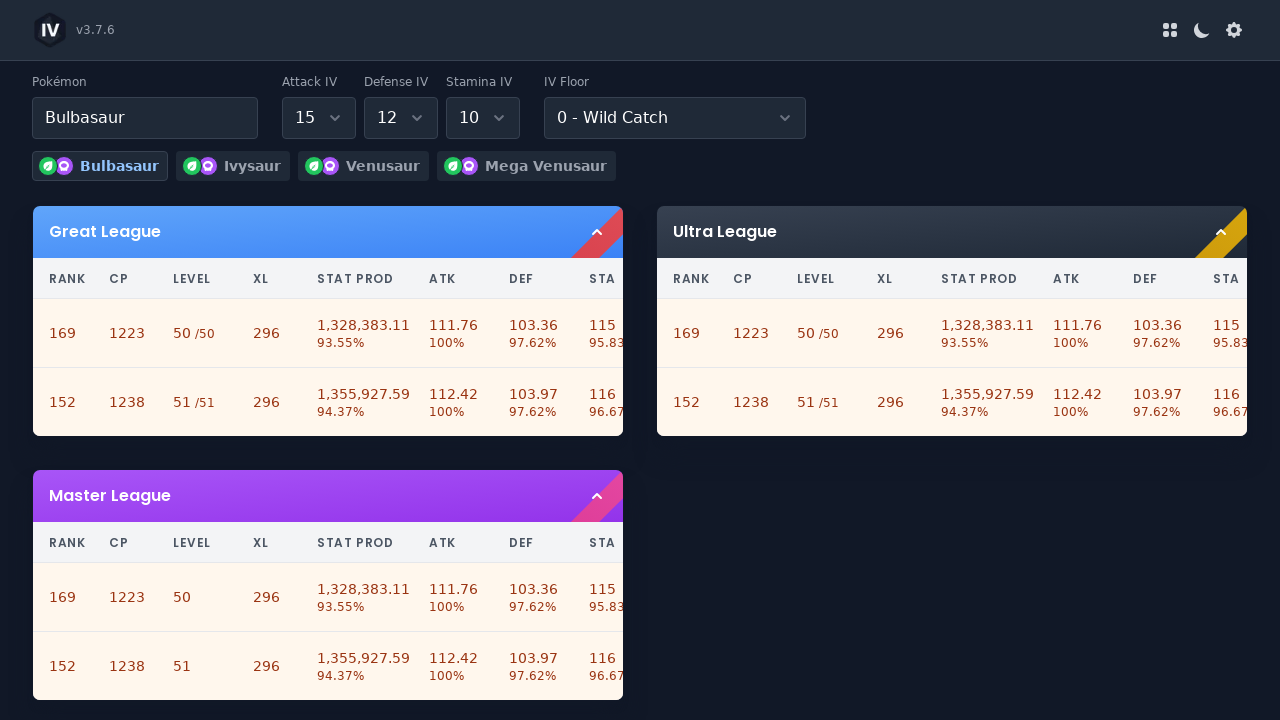